Tests that the datetime-local input becomes invalid when a value exceeding the max date is set

Starting URL: https://docs.angularjs.org/examples/example-datetimelocal-input-directive/index.html

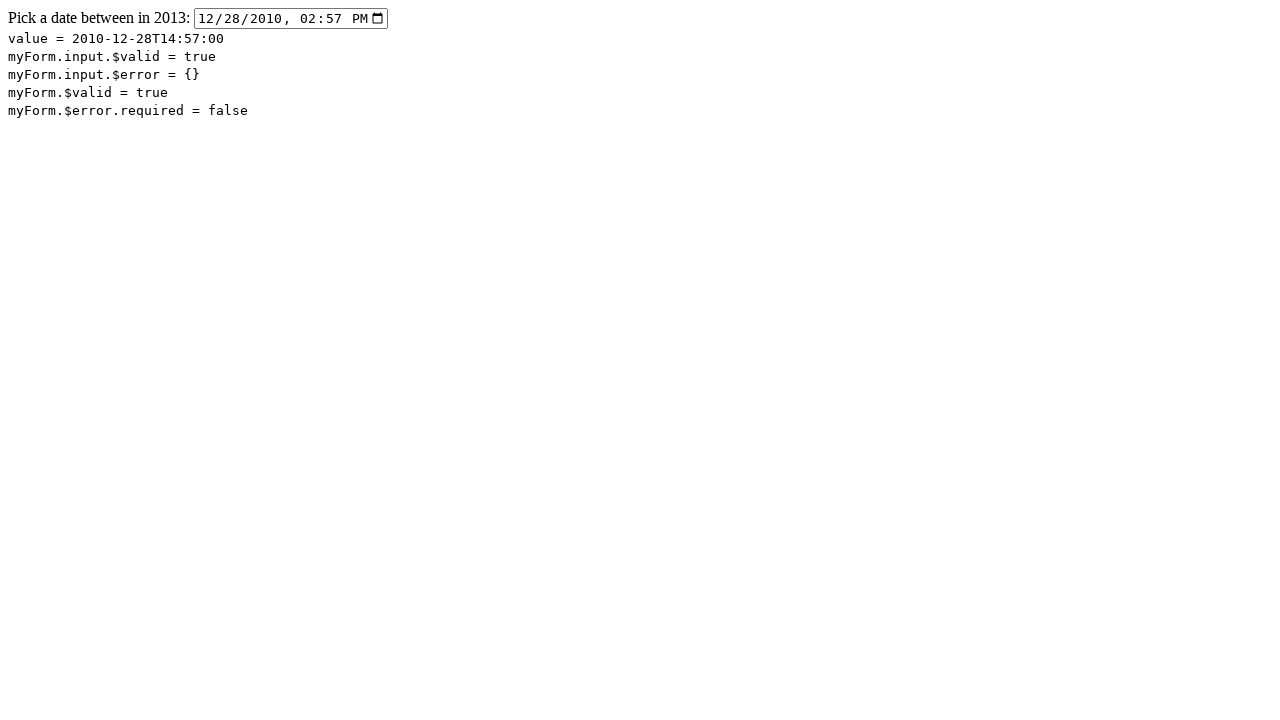

Waited for example input element to load
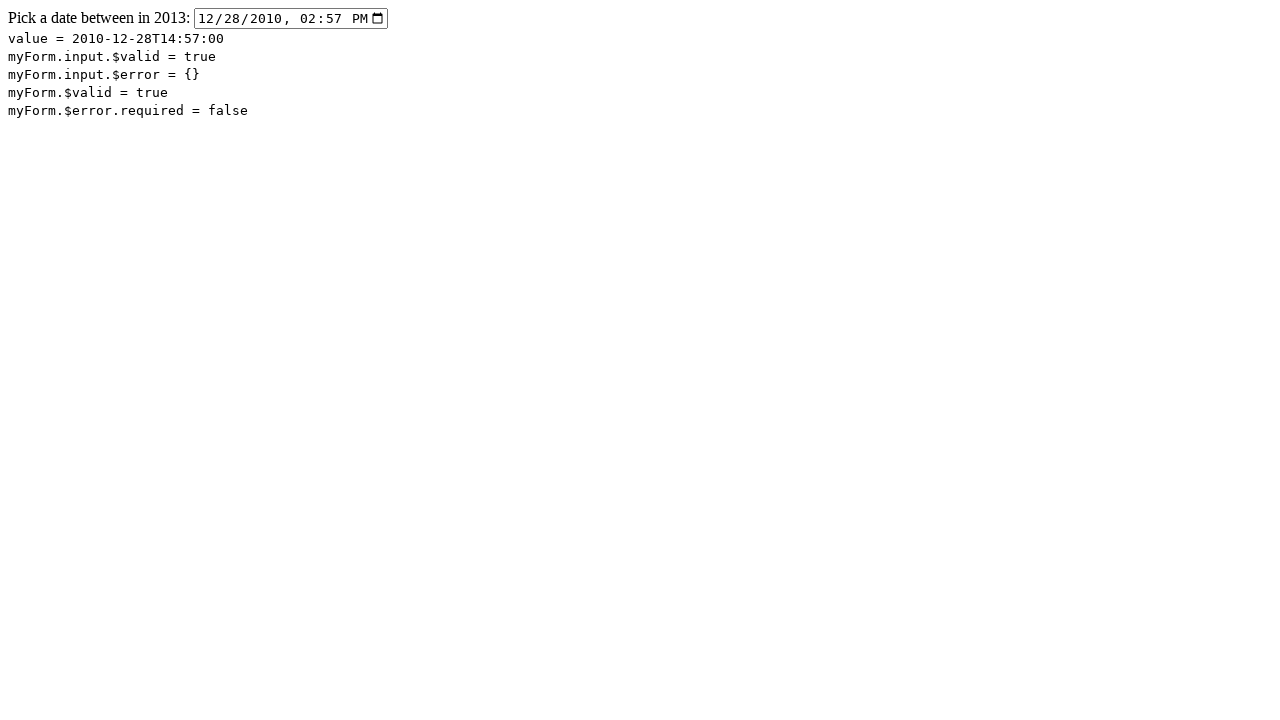

Set datetime-local input value to '2015-01-01T23:59:00' which exceeds max date
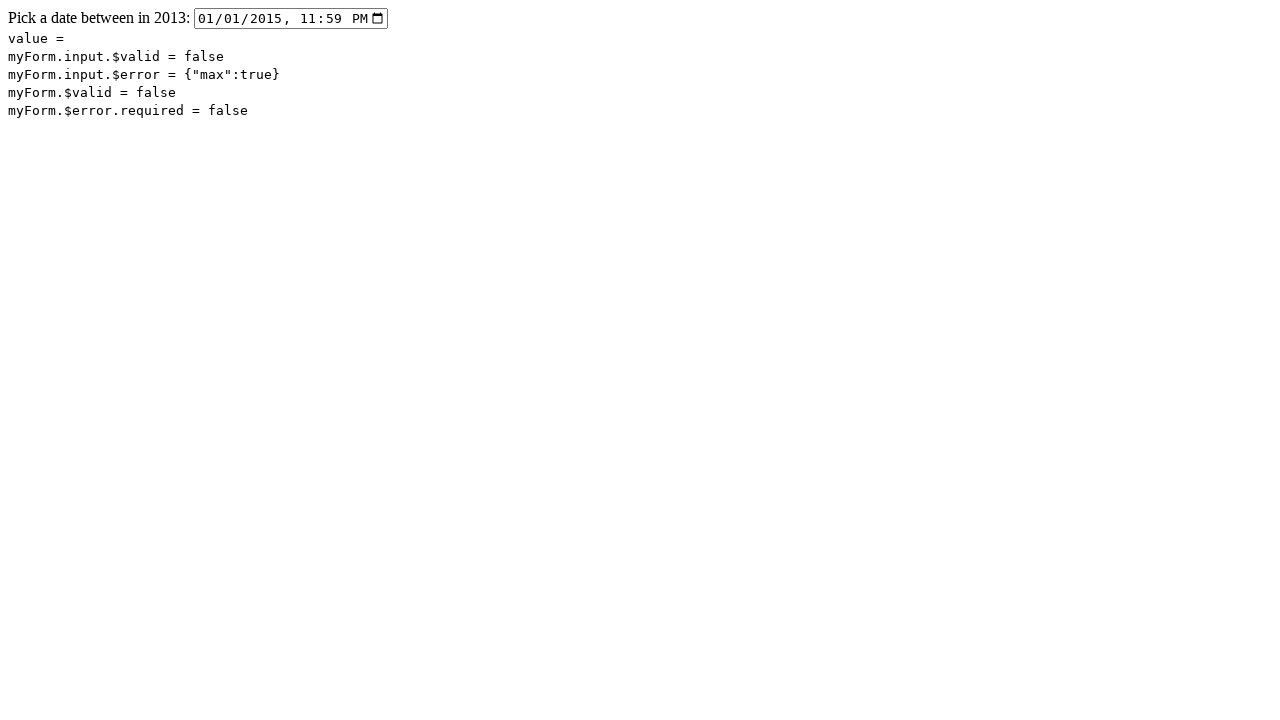

Verified that form validation shows myForm.input.$valid = false
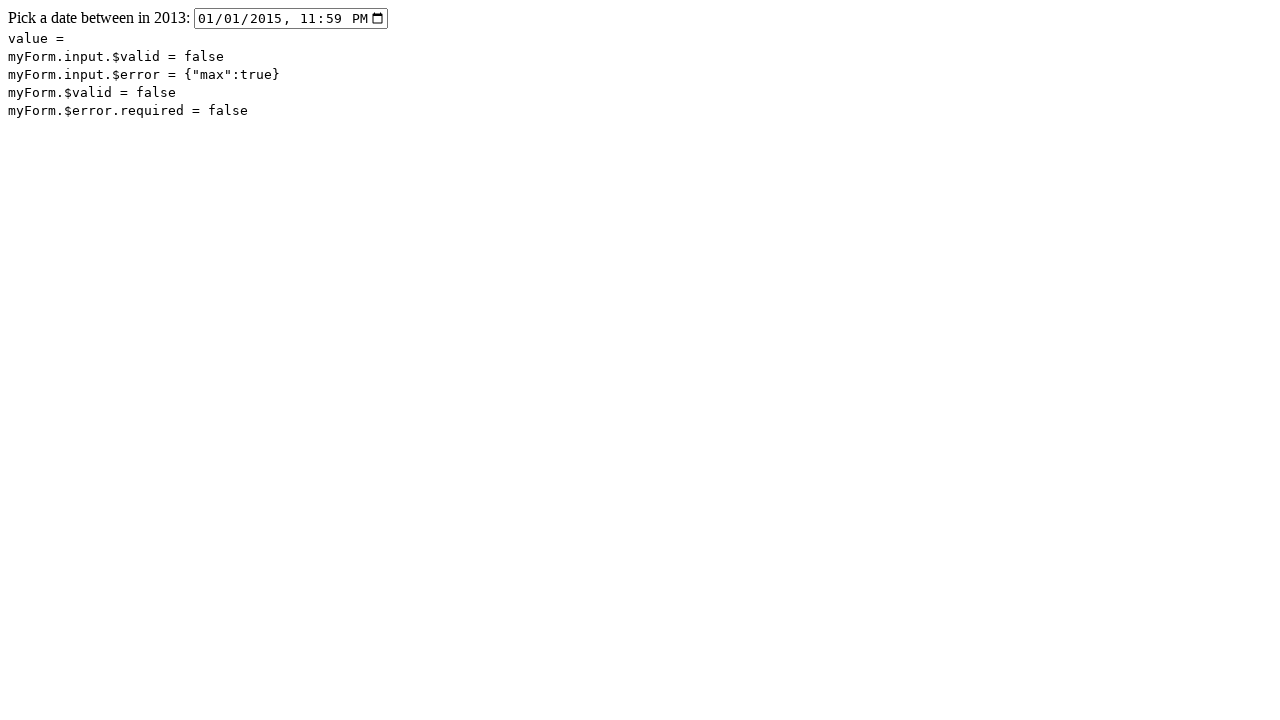

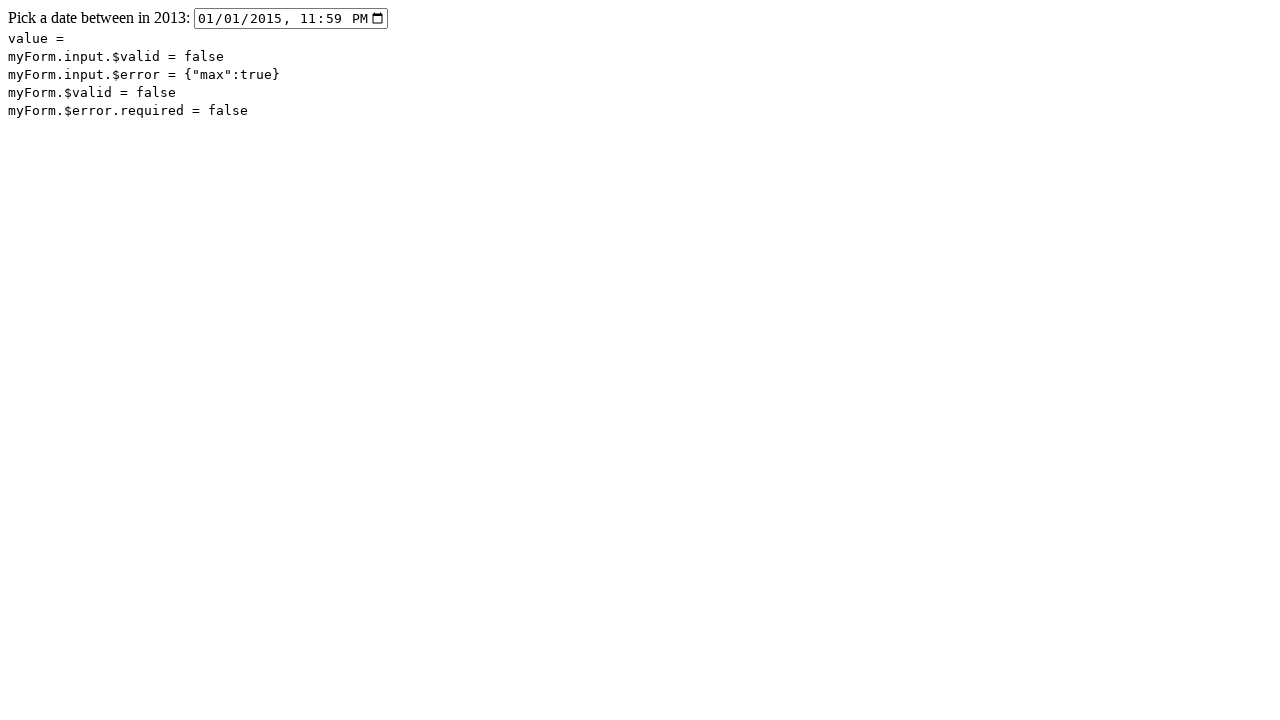